Tests explicit wait behavior when element is not found using WebElement reference

Starting URL: https://demo.nopcommerce.com/register?returnUrl=%2F

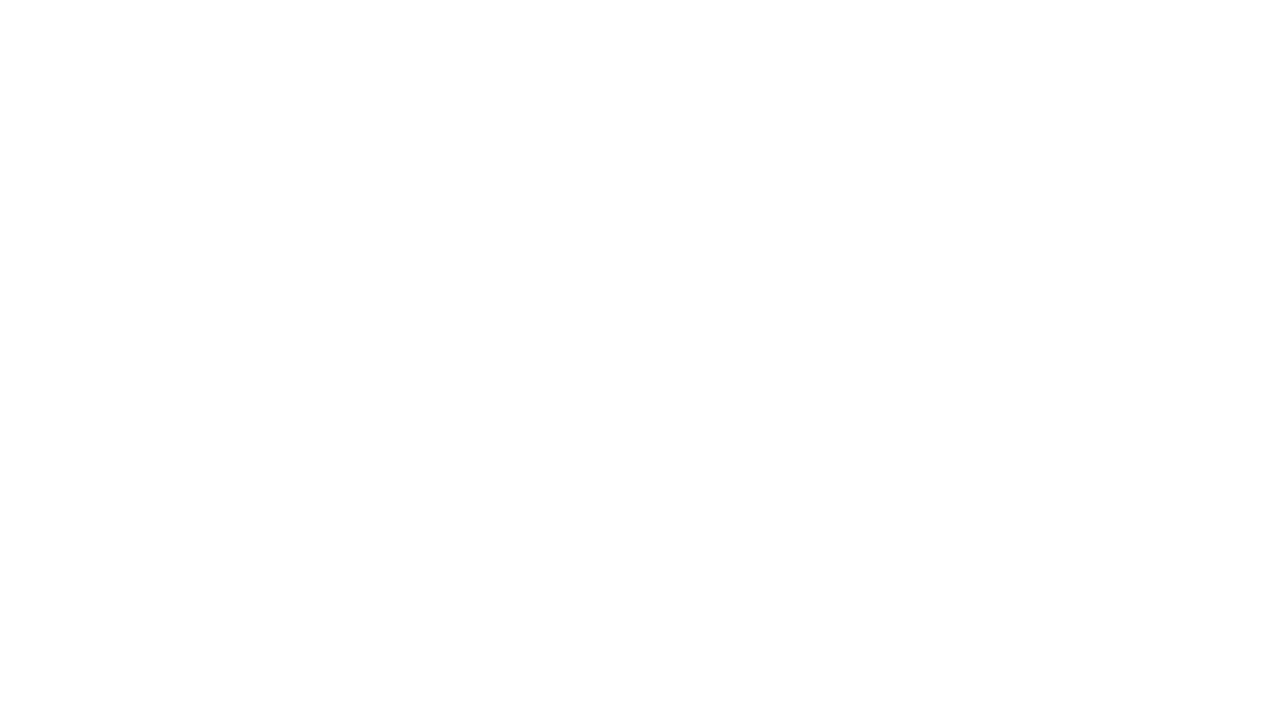

Explicit wait for non-existent element 'Books' heading timed out after 6 seconds (expected behavior)
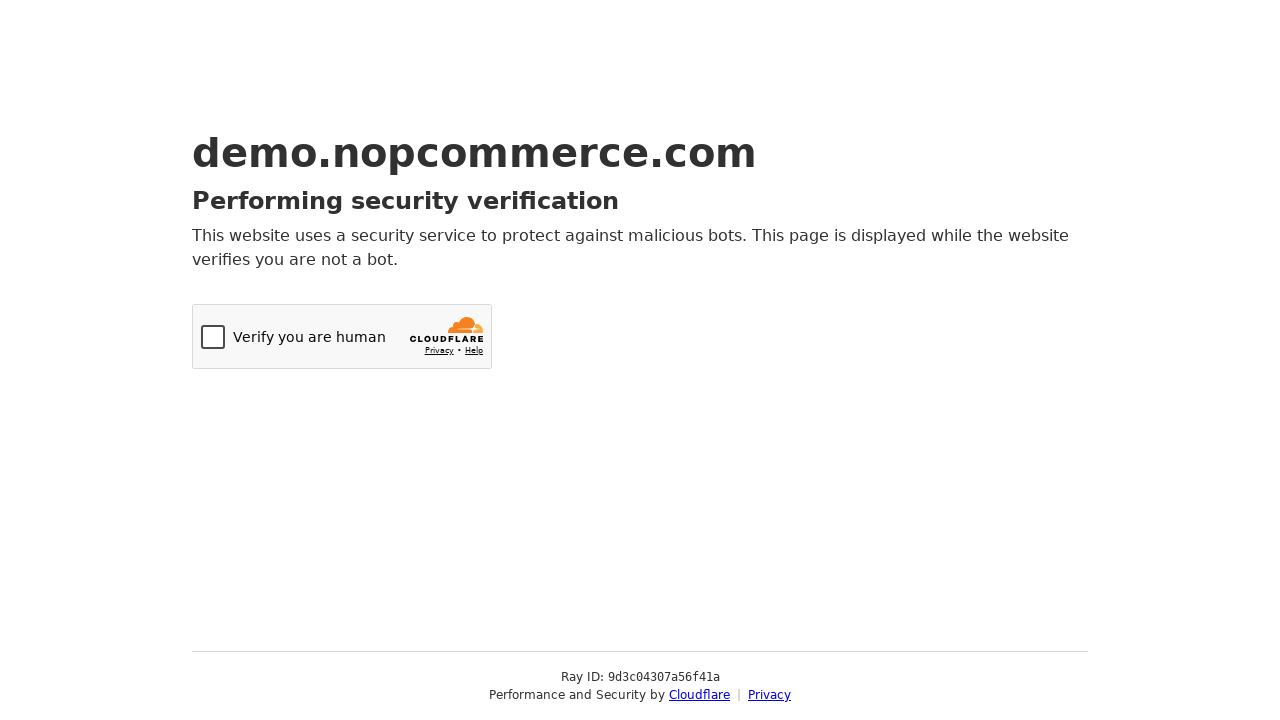

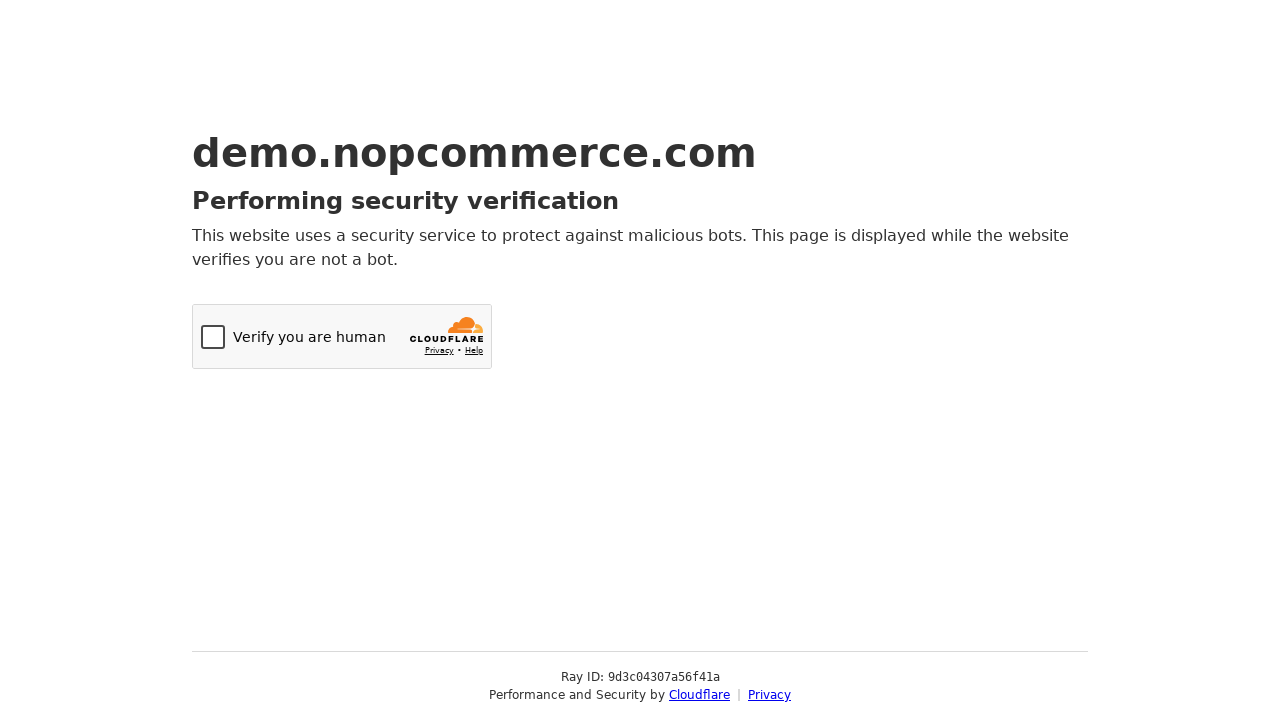